Tests data table sorting without attributes by clicking the dues column header twice to sort in descending order

Starting URL: http://the-internet.herokuapp.com/tables

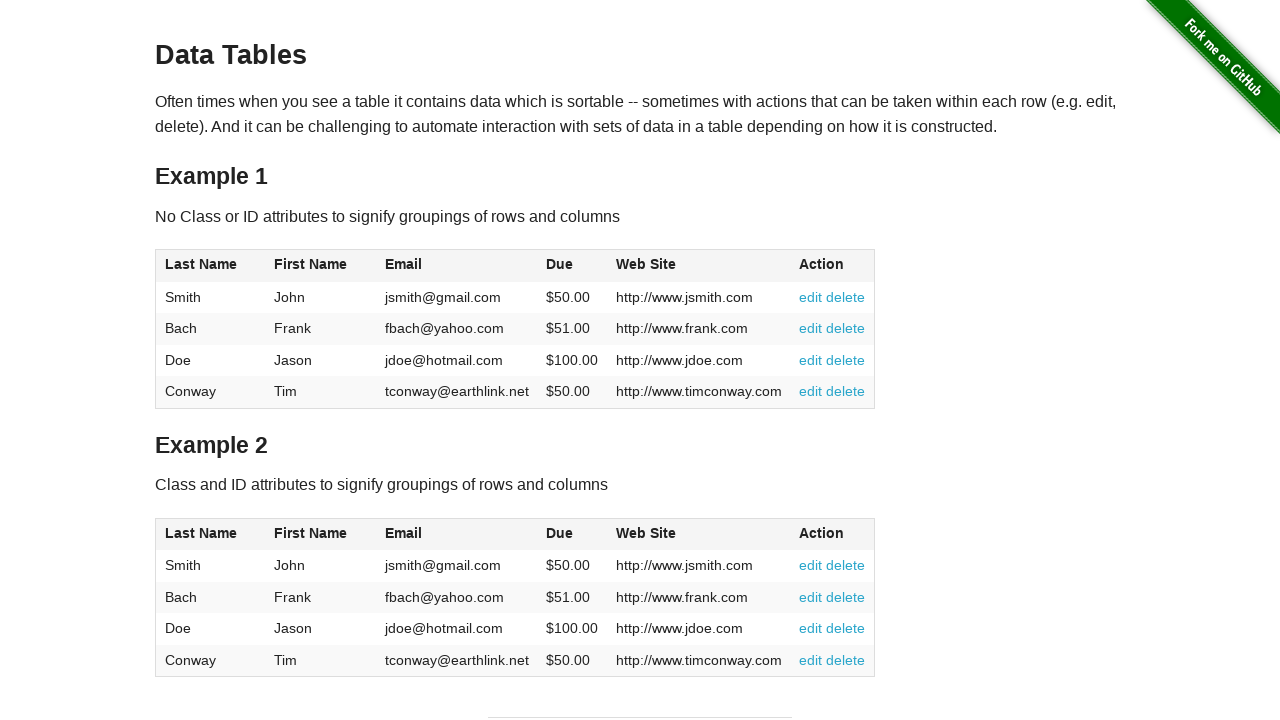

Clicked dues column header to sort ascending at (572, 266) on #table1 thead tr th:nth-of-type(4)
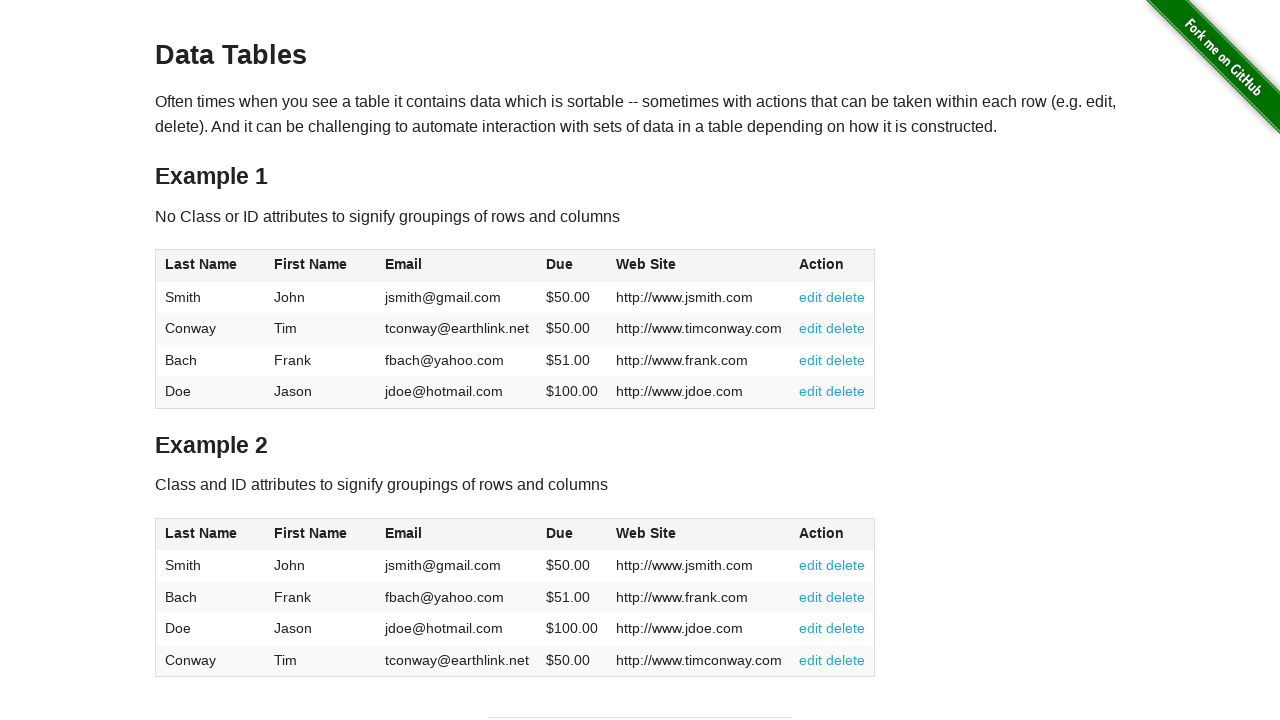

Clicked dues column header again to sort descending at (572, 266) on #table1 thead tr th:nth-of-type(4)
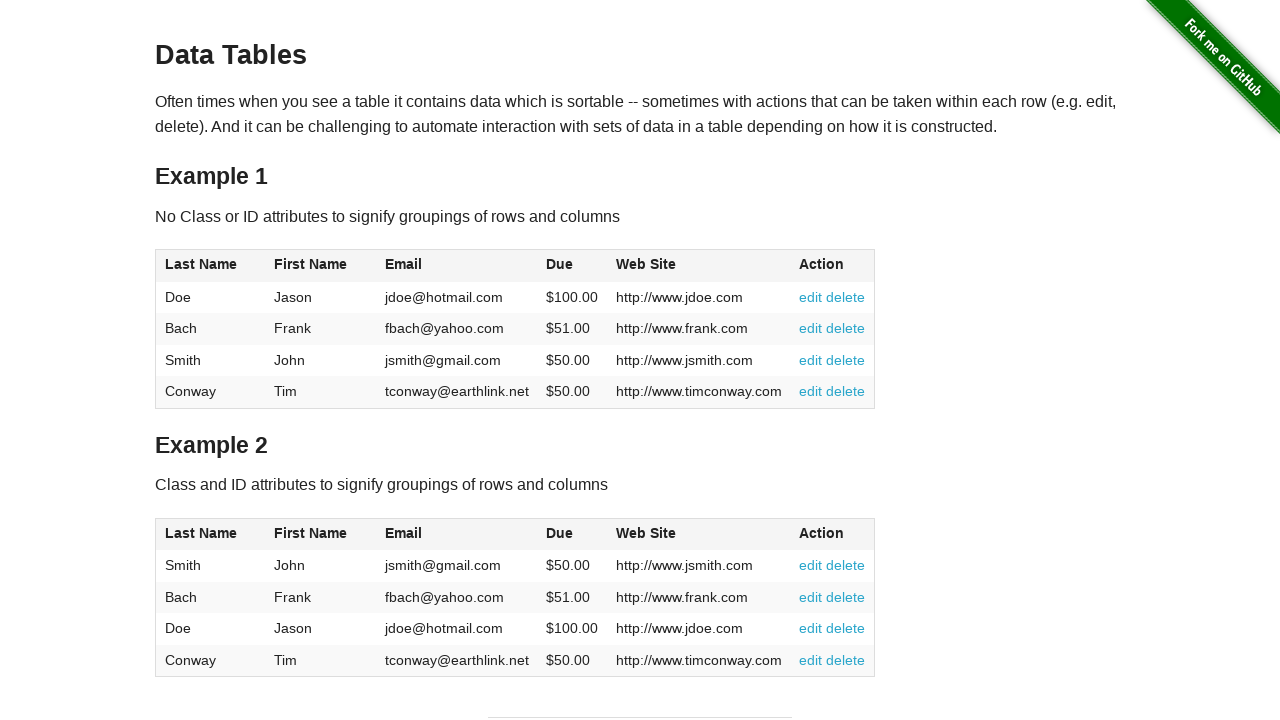

Data table sorted in descending order by dues column
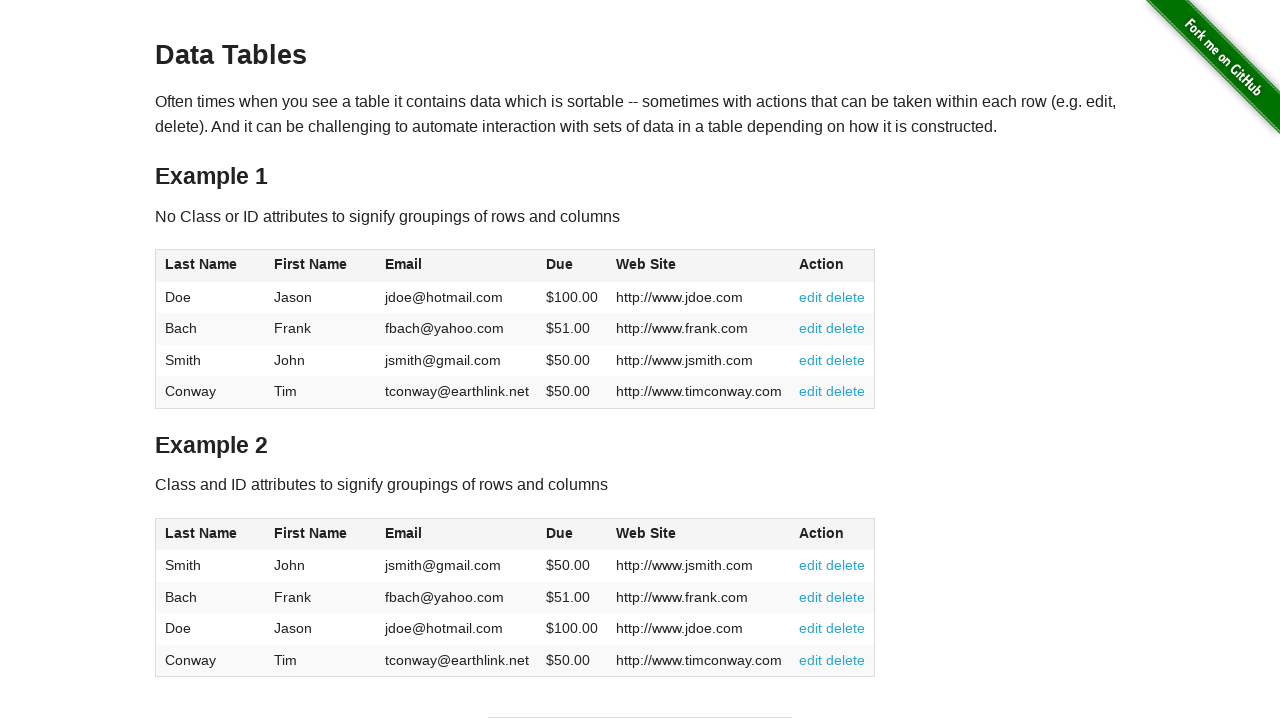

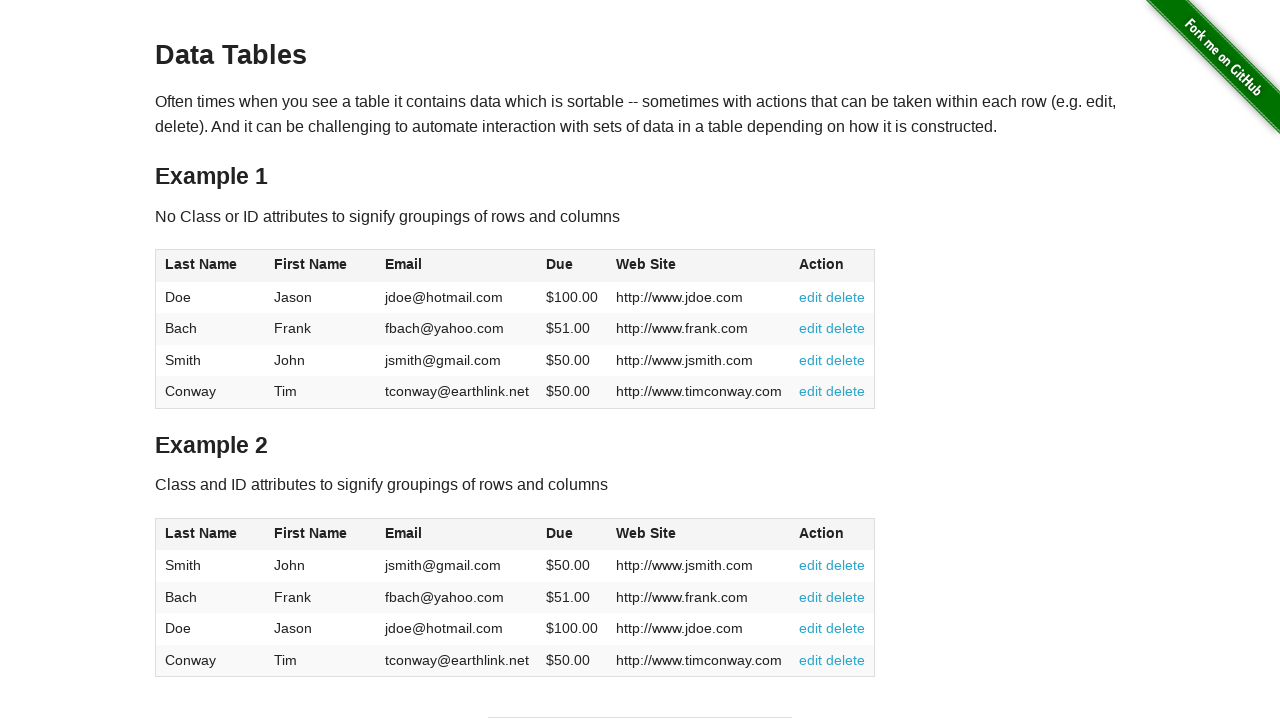